Tests checkbox functionality by clicking on a specific checkbox. Checkbox 1 is unchecked by default, checkbox 2 is checked by default.

Starting URL: http://the-internet.herokuapp.com/checkboxes

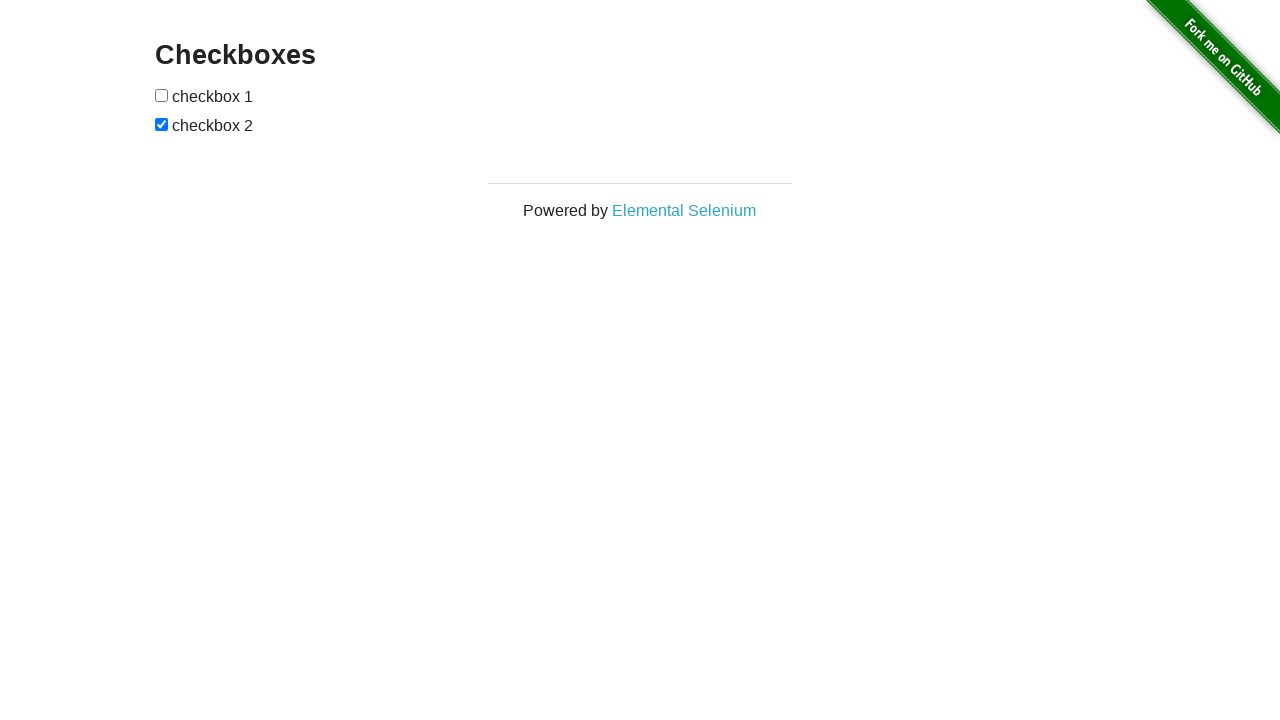

Clicked on checkbox 1 (first checkbox) to check it at (162, 95) on input[type='checkbox'] >> nth=0
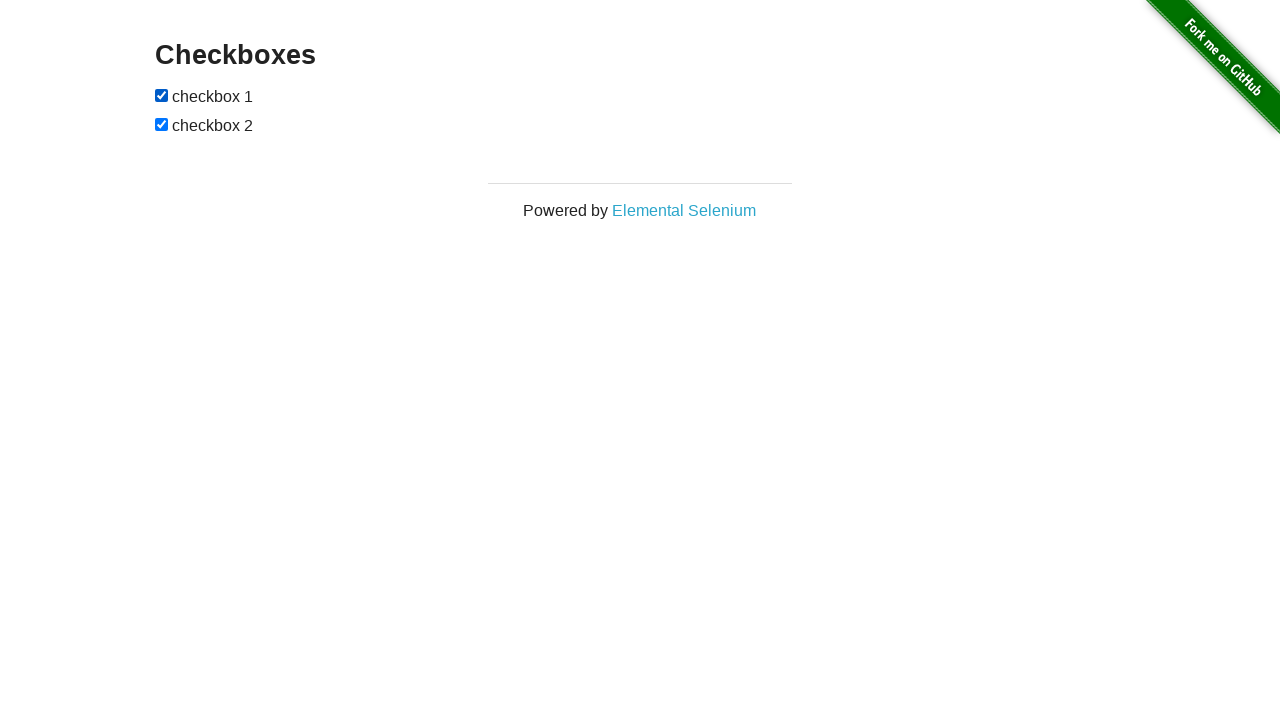

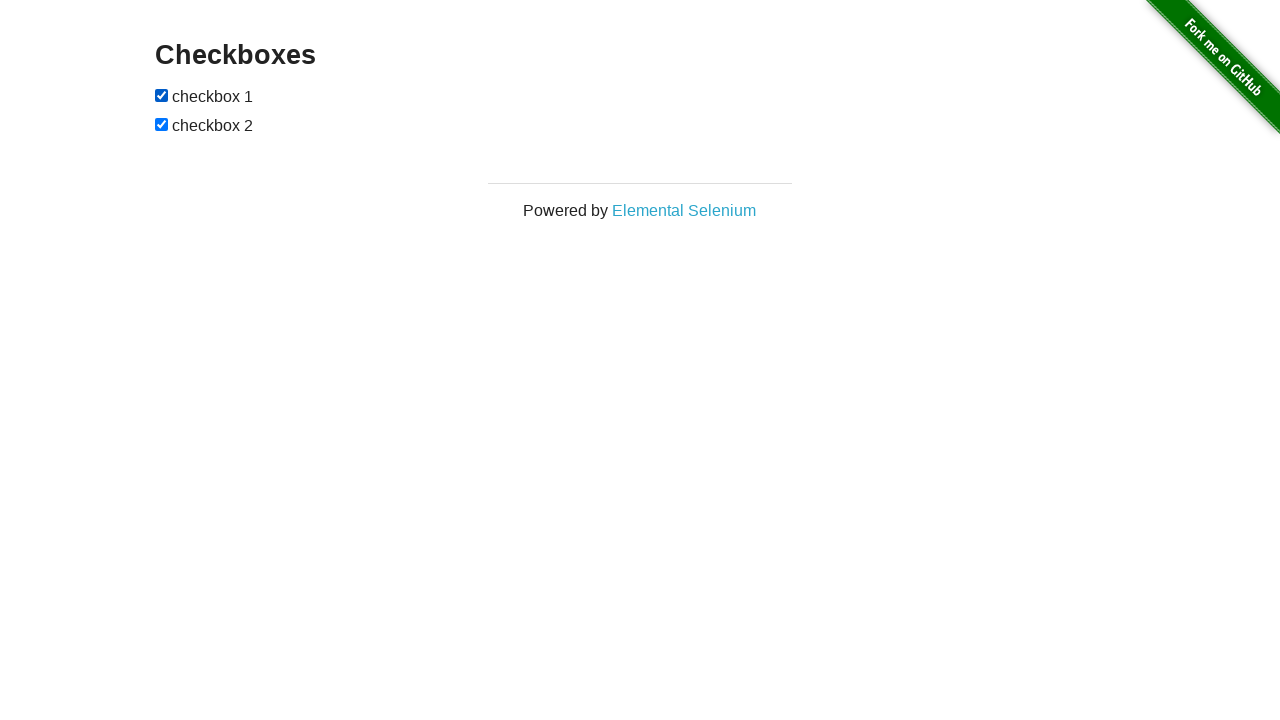